Tests video search functionality by navigating to the Videos section, entering a search term, and verifying results appear

Starting URL: https://wearecommunity.io/

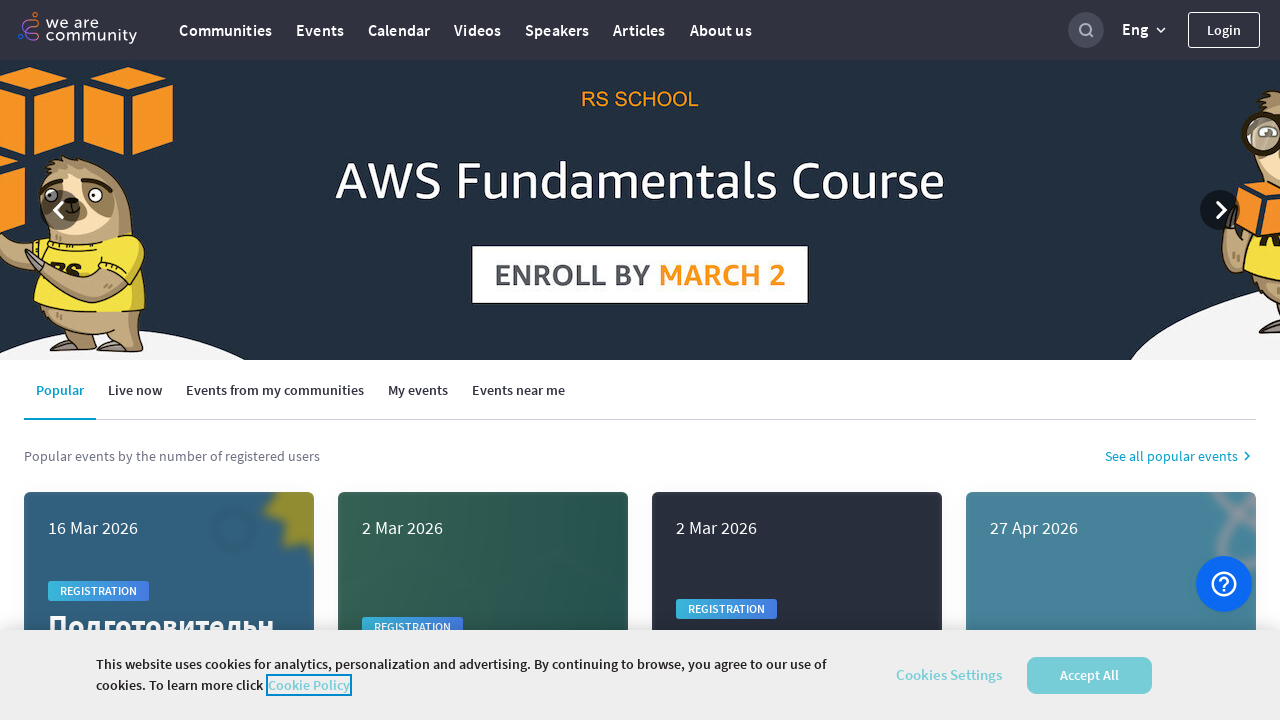

Videos link became visible
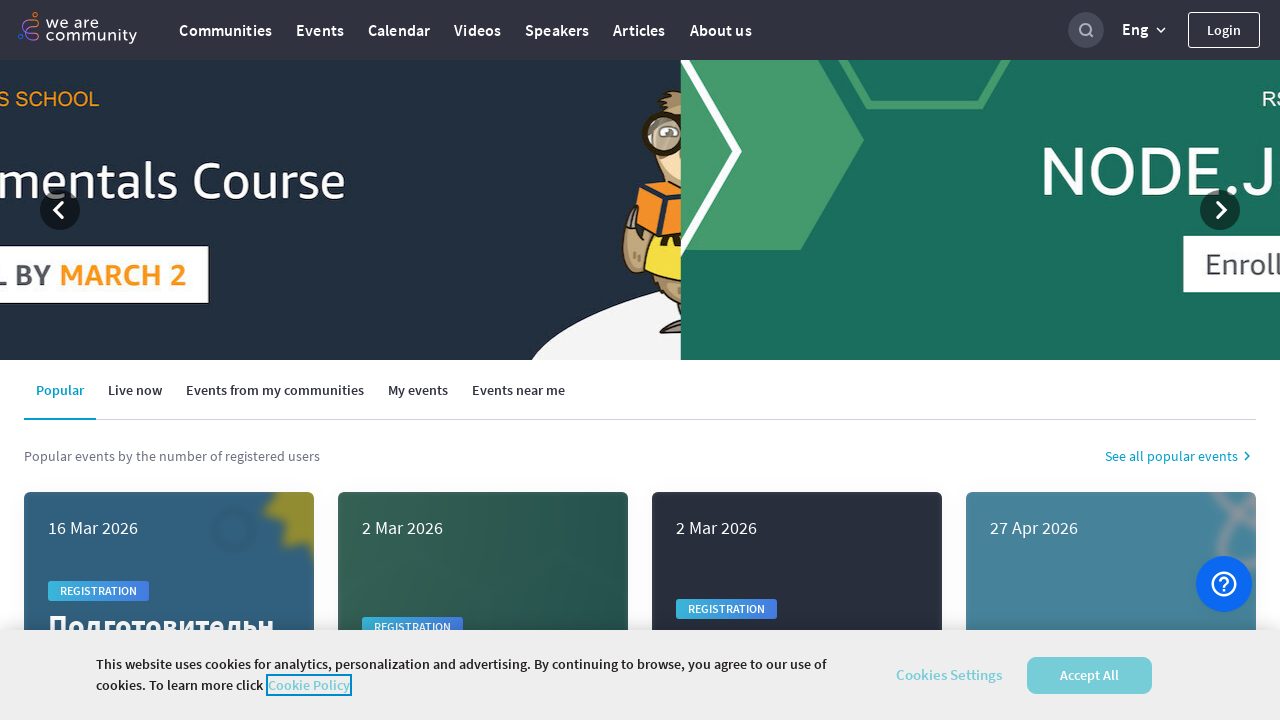

Clicked on Videos navigation link at (478, 30) on text="Videos"
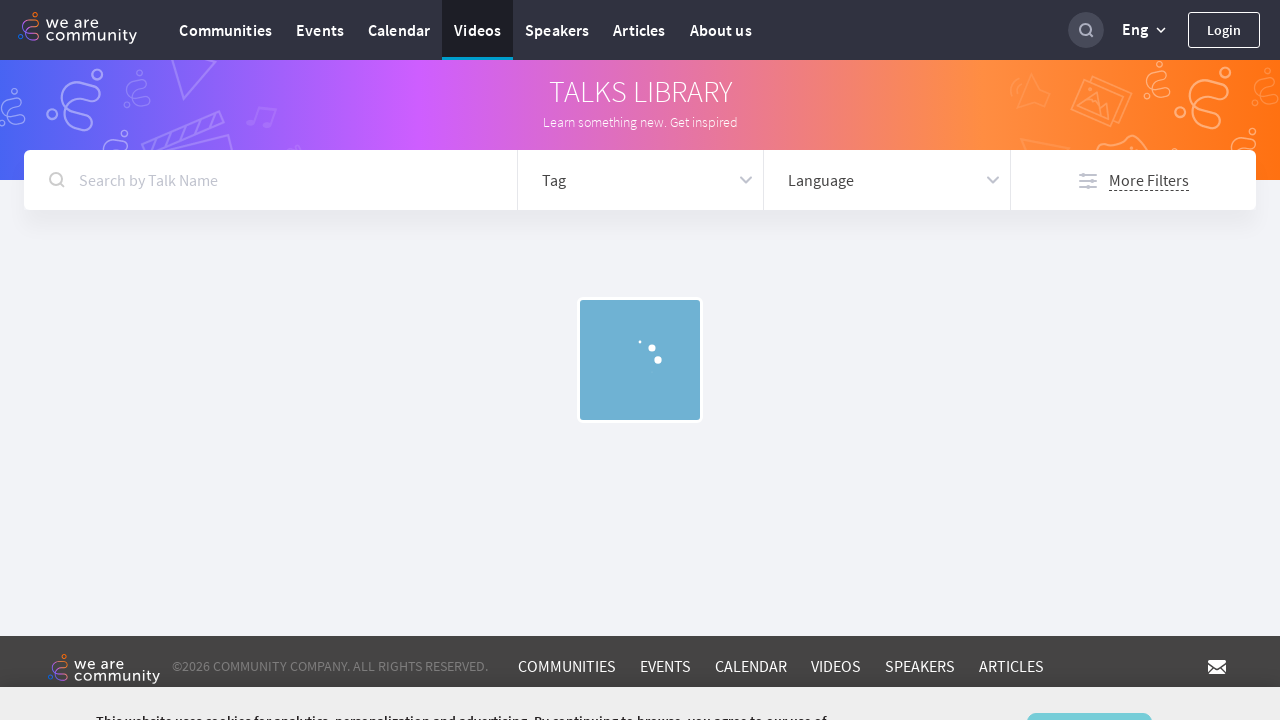

Videos page loaded successfully
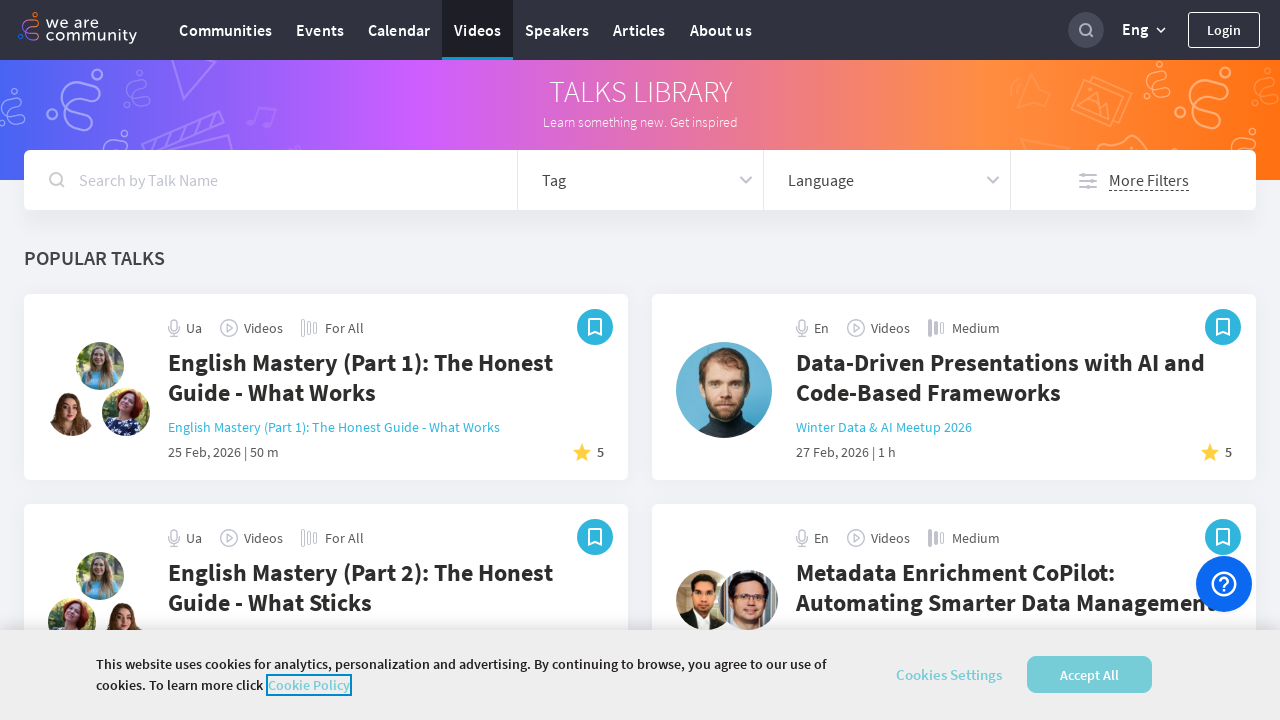

Entered search term 'English' in search box on .evnt-search
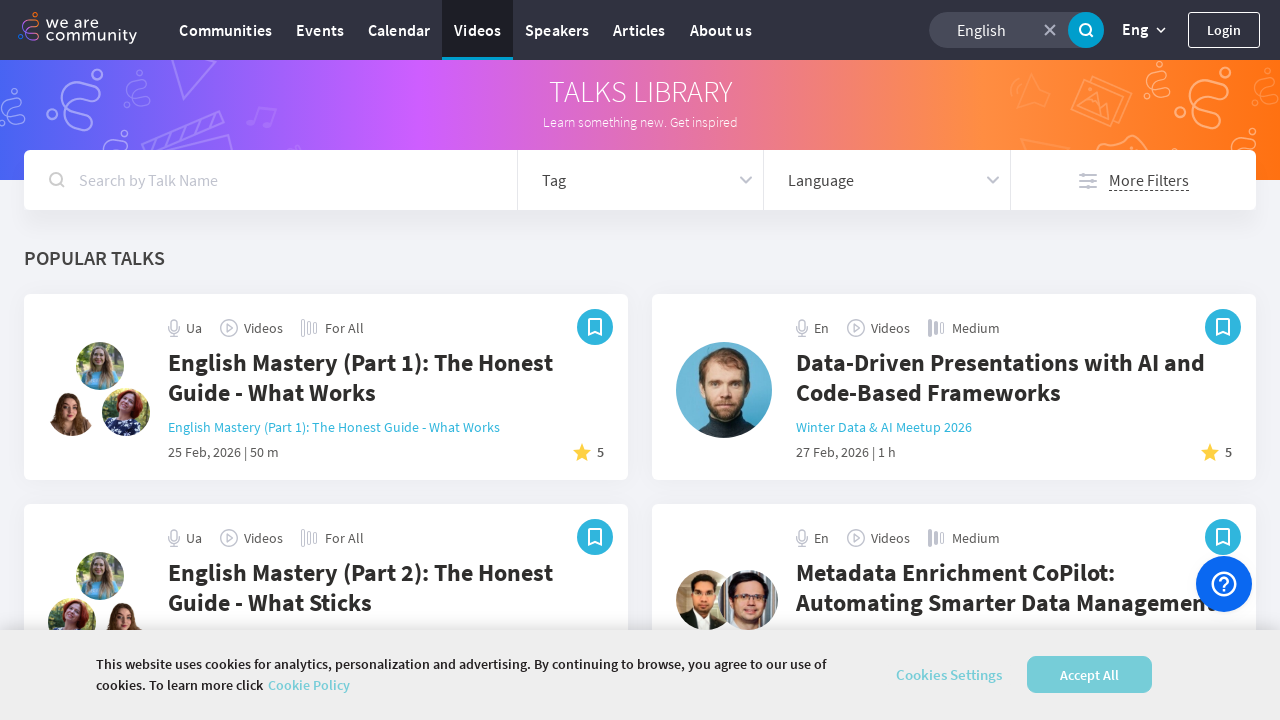

Pressed Enter to execute video search on .evnt-search
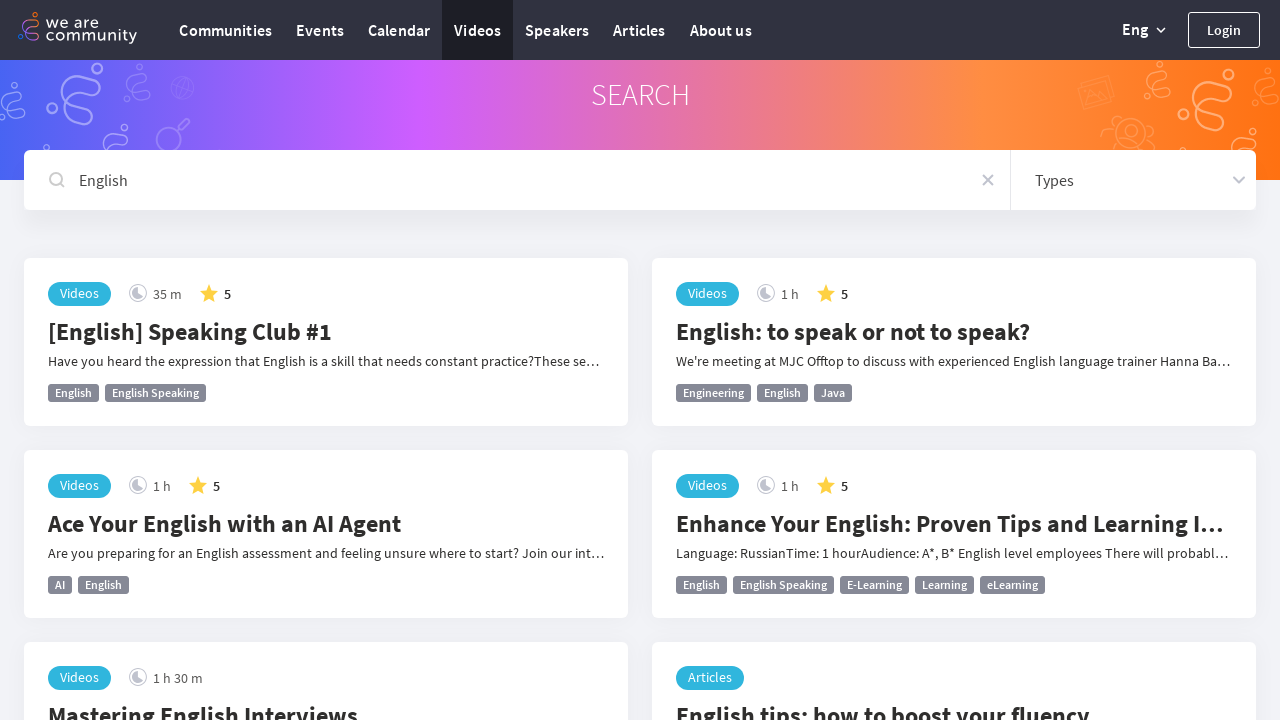

Video search results appeared with 'English' content
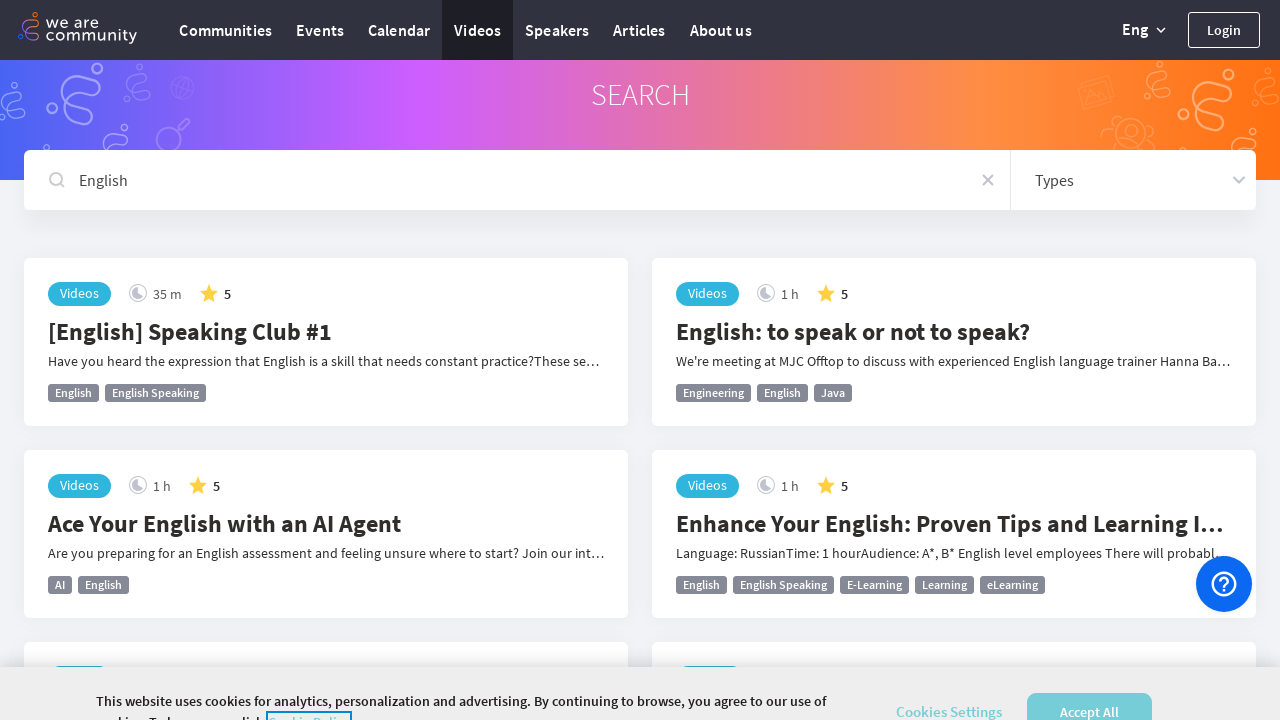

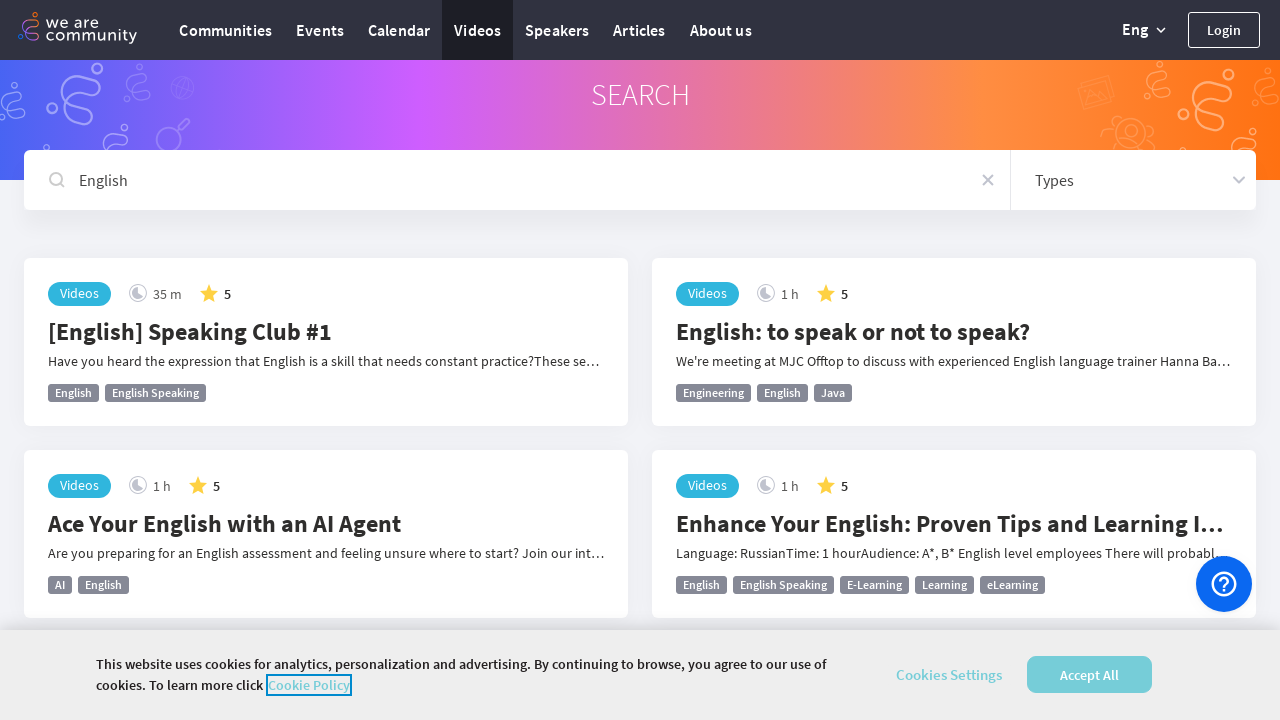